Tests hover functionality by hovering over an avatar element and verifying that additional user information (caption) appears on hover.

Starting URL: http://the-internet.herokuapp.com/hovers

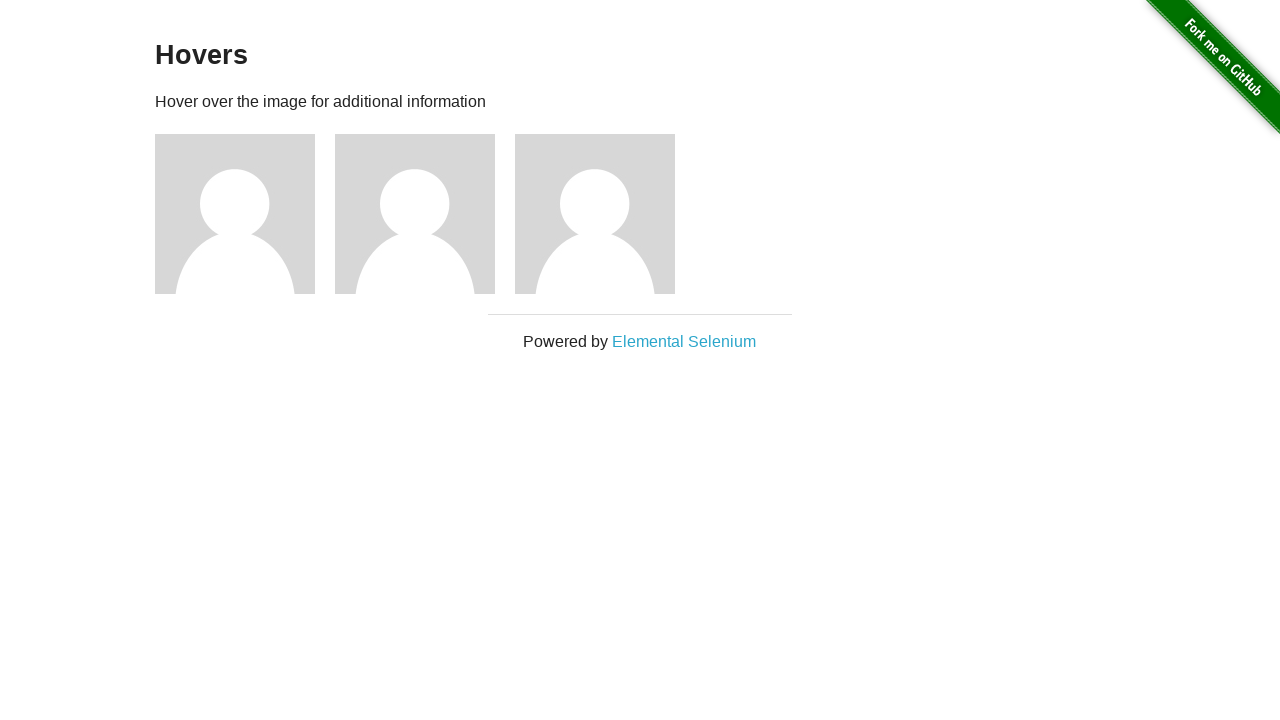

Located the first avatar element
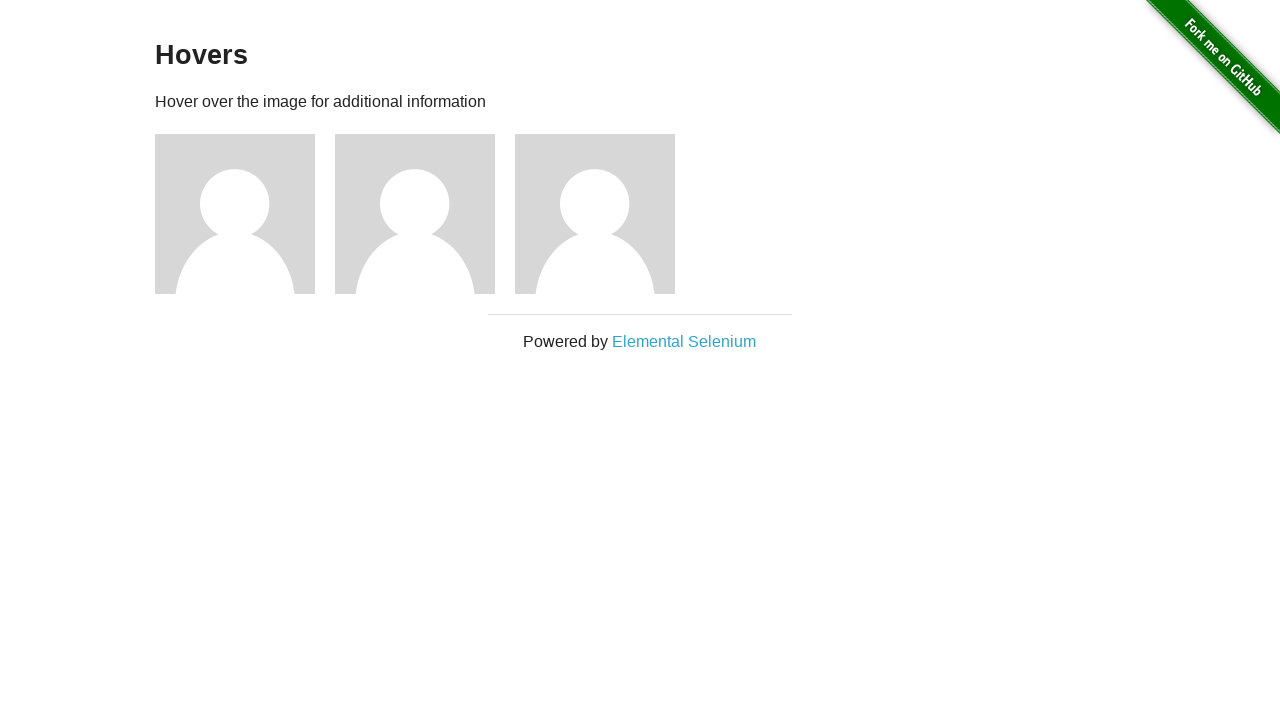

Hovered over the avatar element at (245, 214) on .figure >> nth=0
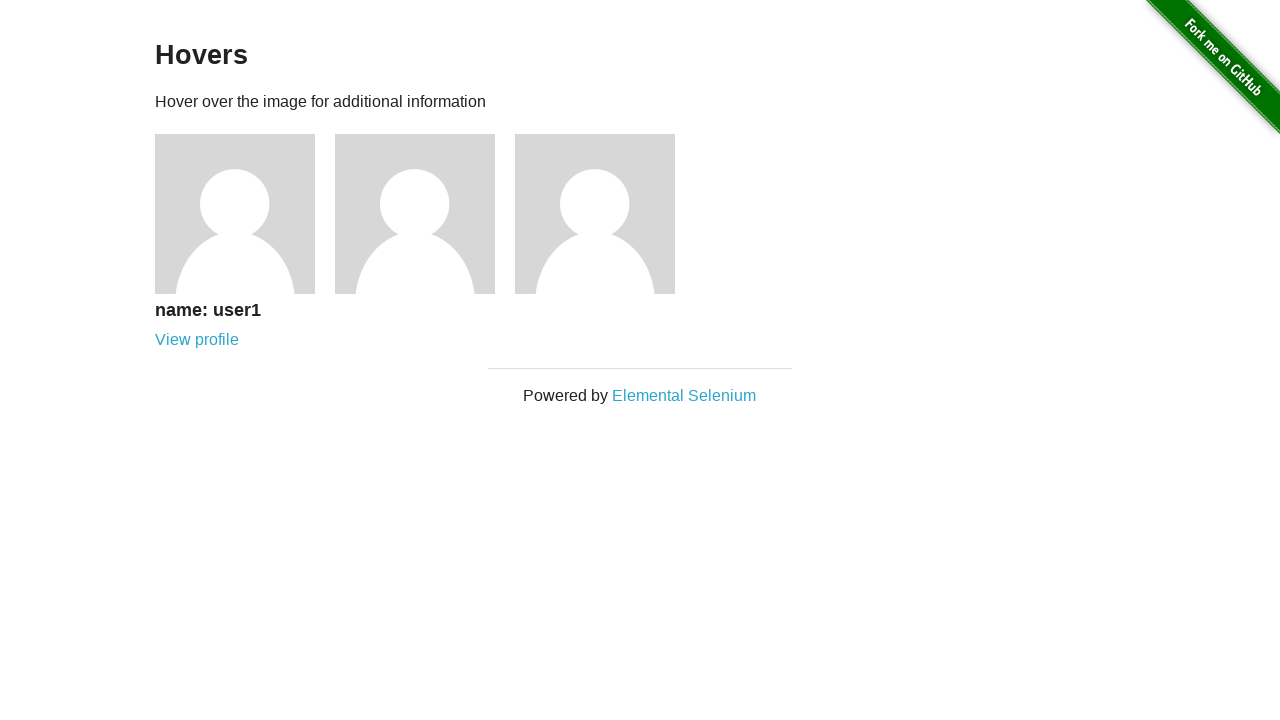

Located the figcaption element
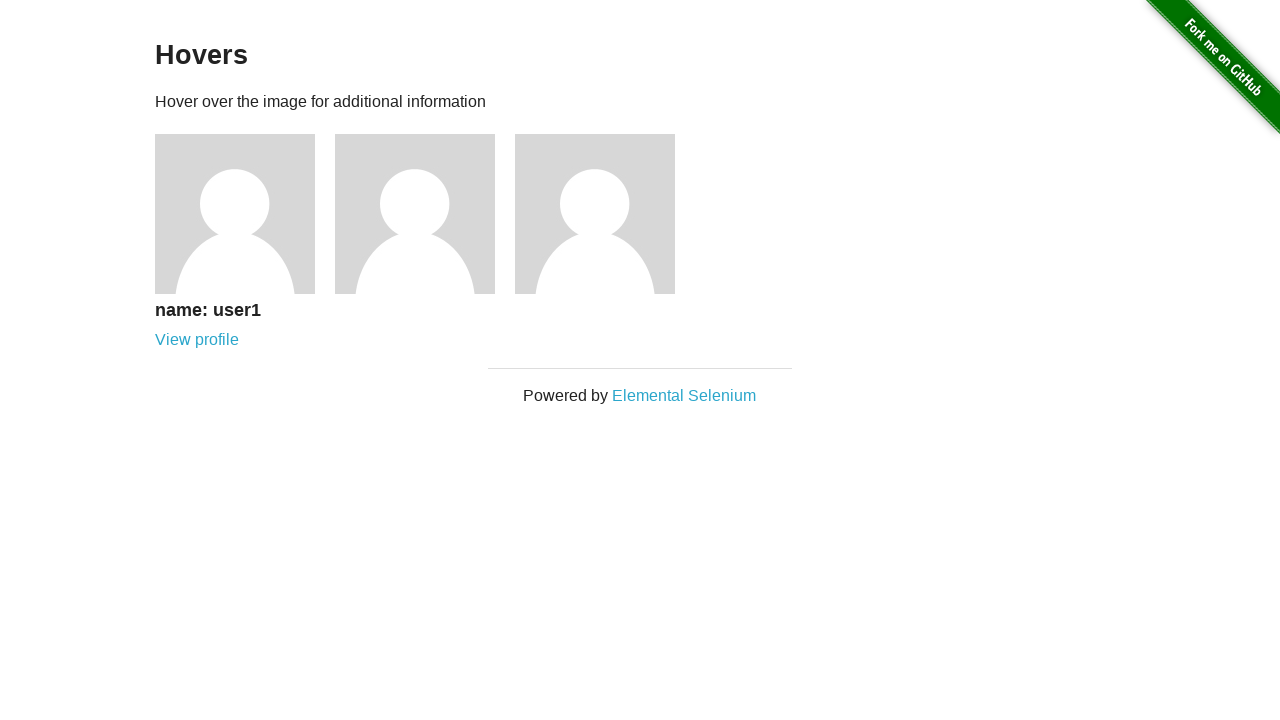

Verified that caption is visible after hover
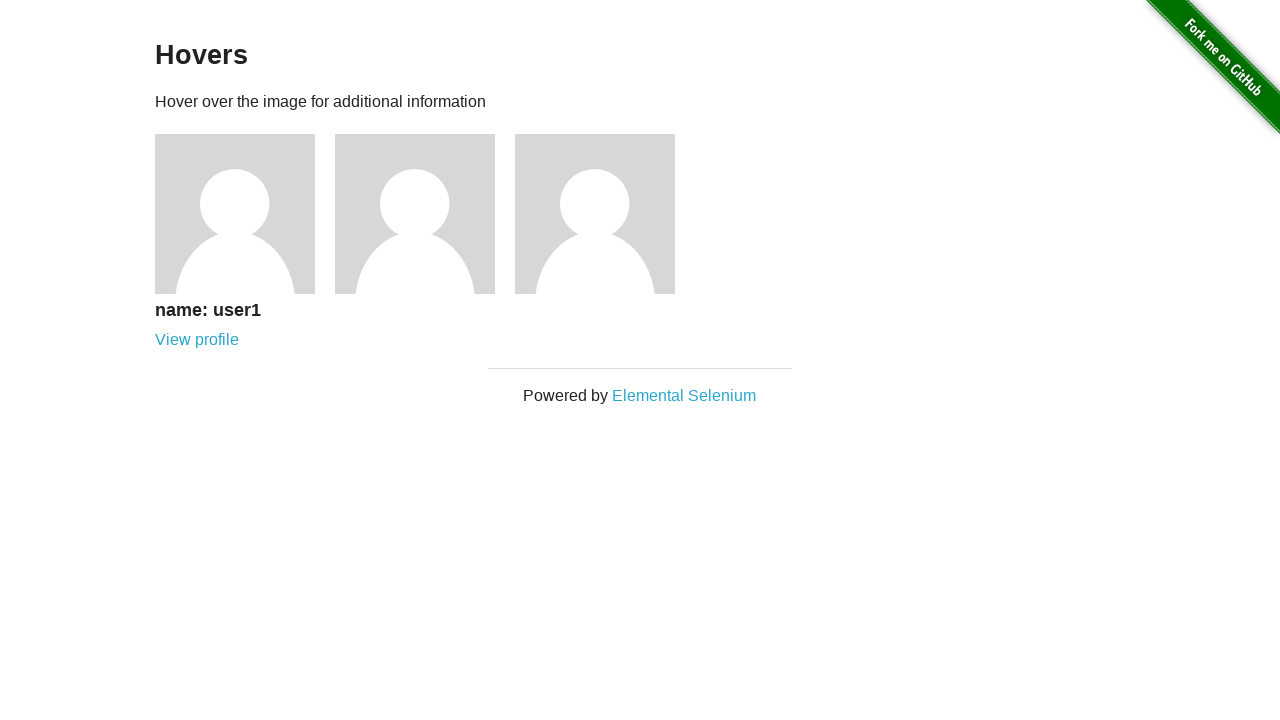

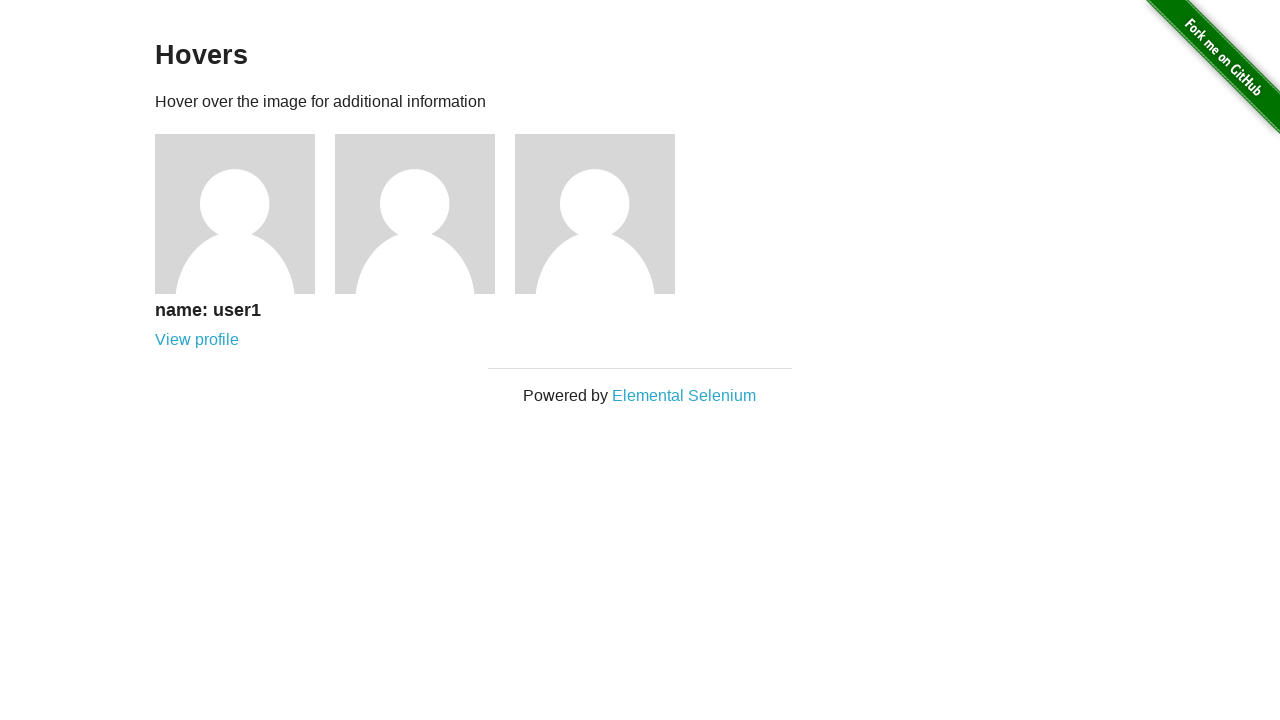